Searches for specific grocery items on a product page and adds them to the shopping cart

Starting URL: https://stage.gustoreich.at/produkte

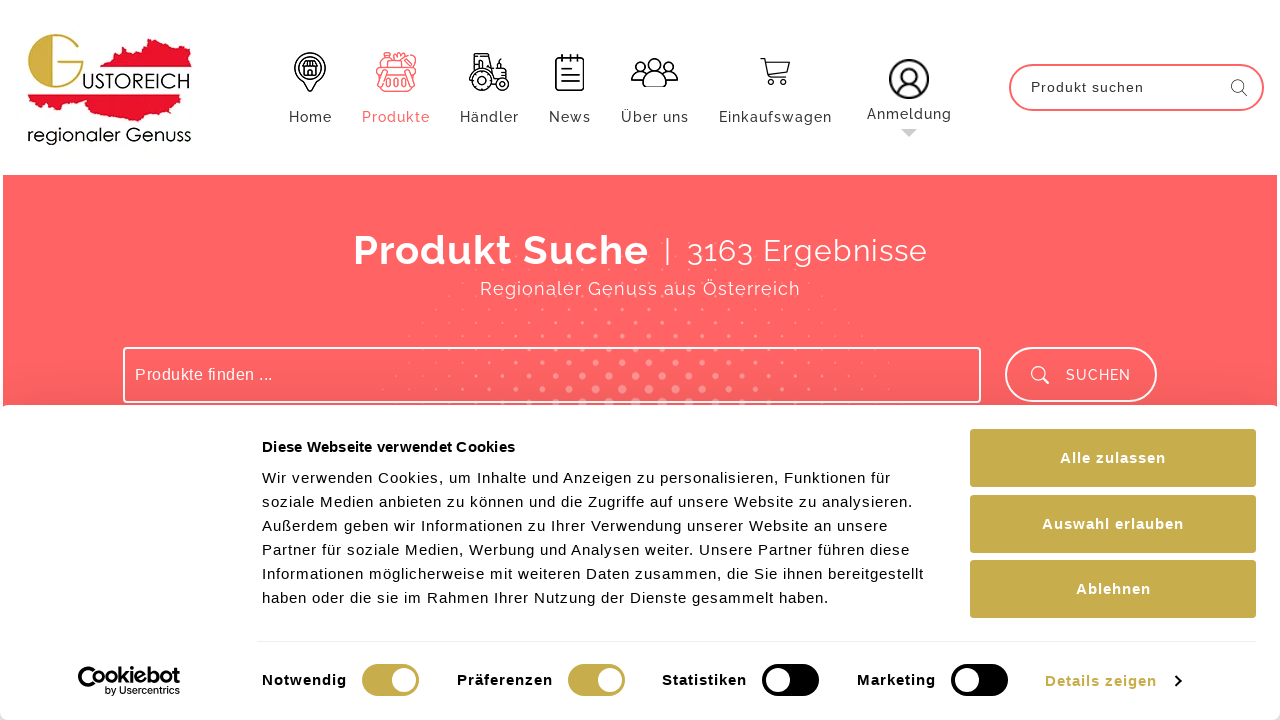

Waited 3 seconds for products to load on the page
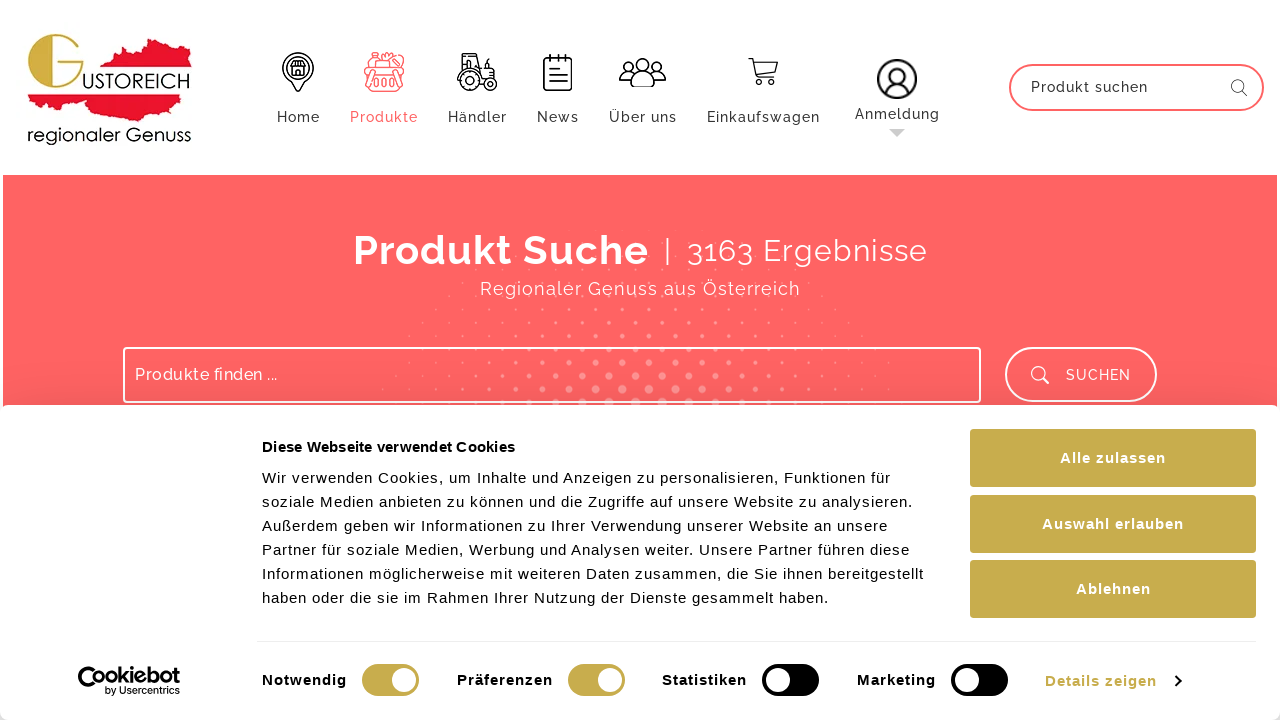

Retrieved all product elements from the page
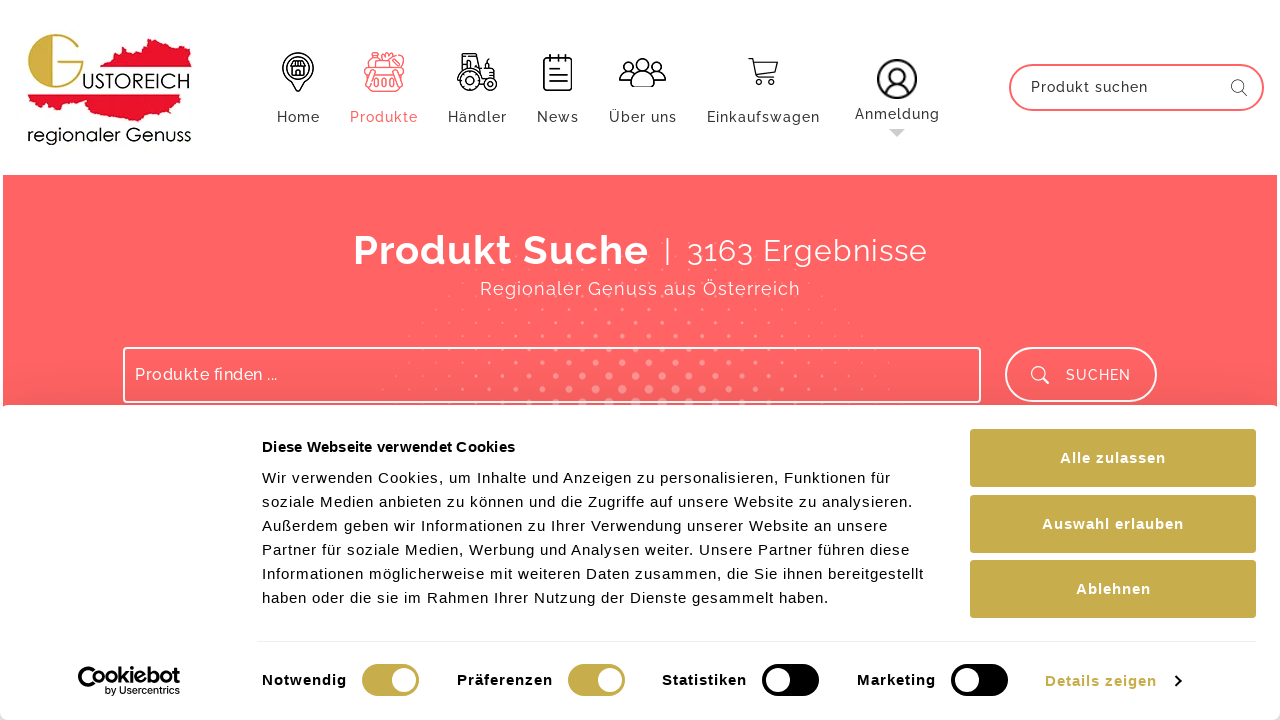

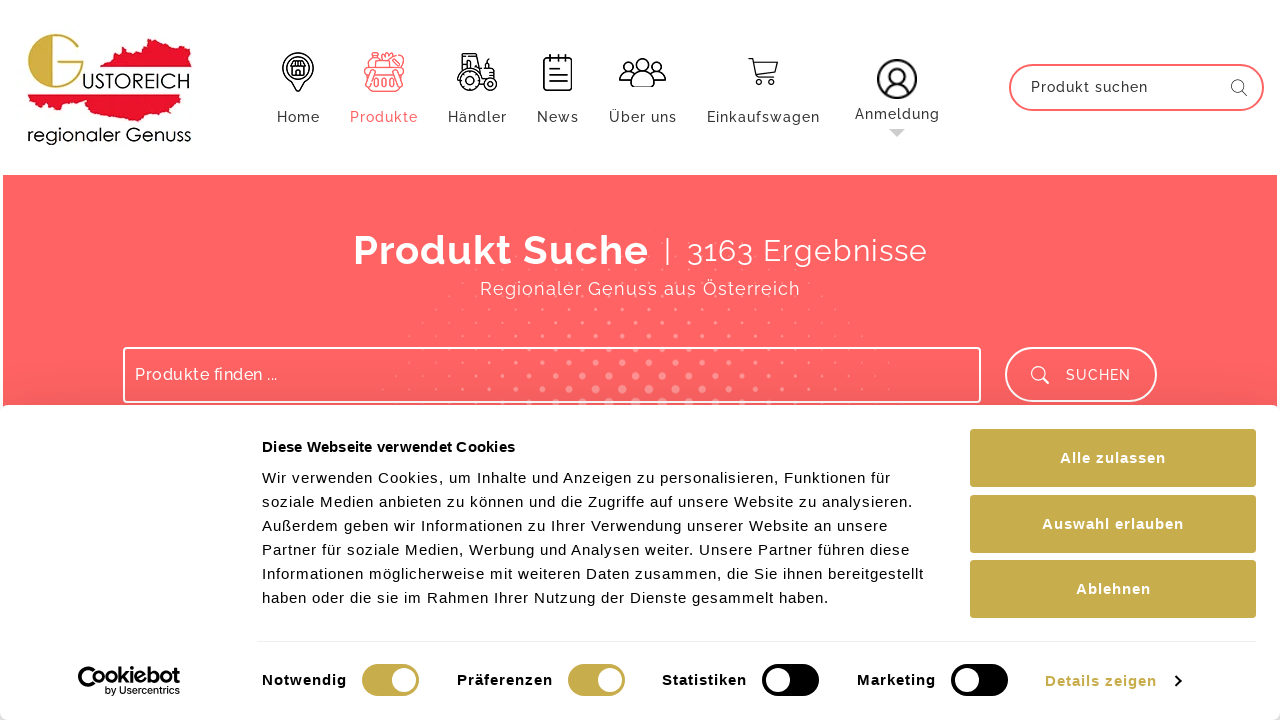